Tests scrolling from the footer element with an offset to reveal a checkbox in a nested iframe

Starting URL: https://selenium.dev/selenium/web/scrolling_tests/frame_with_nested_scrolling_frame_out_of_view.html

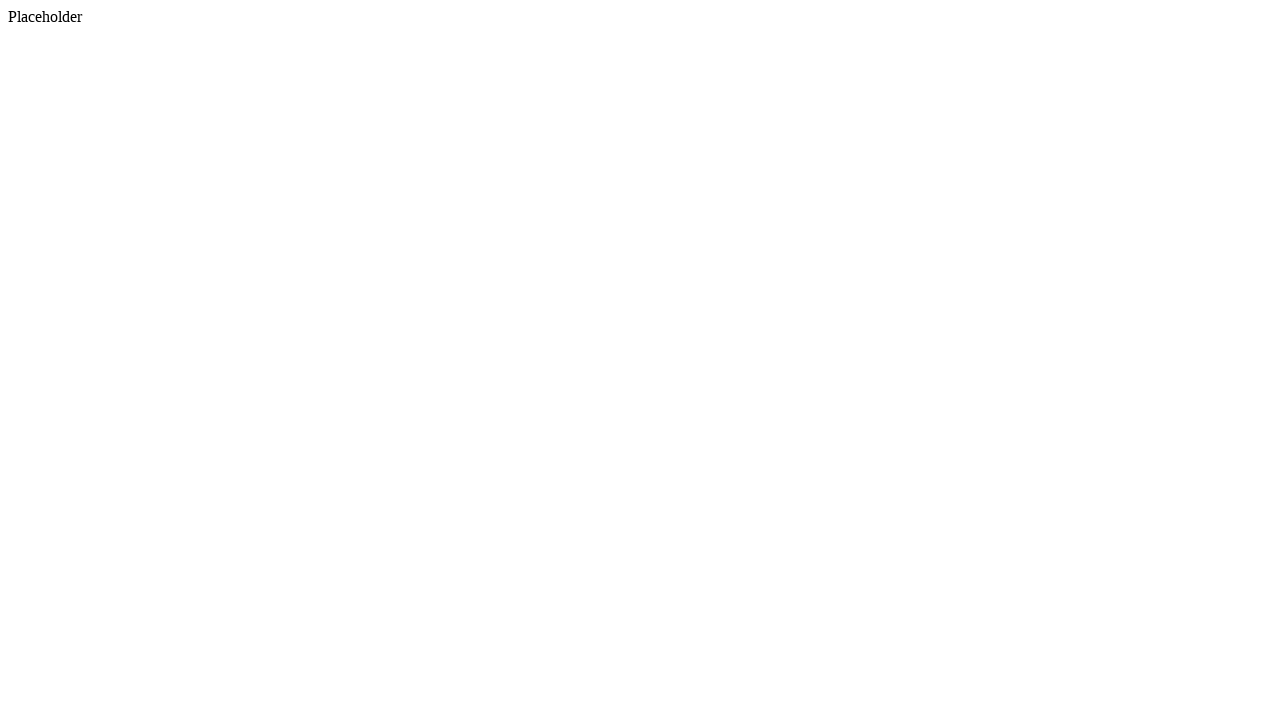

Scrolled footer element into view if needed
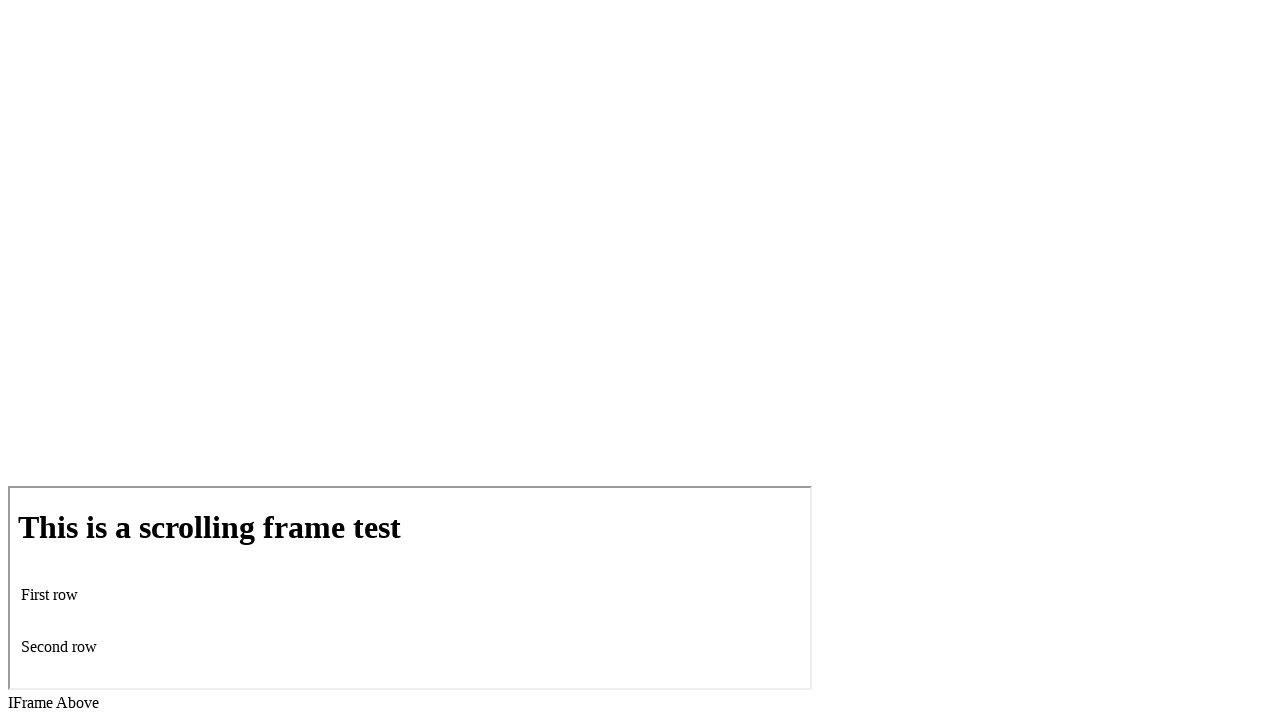

Retrieved footer bounding box
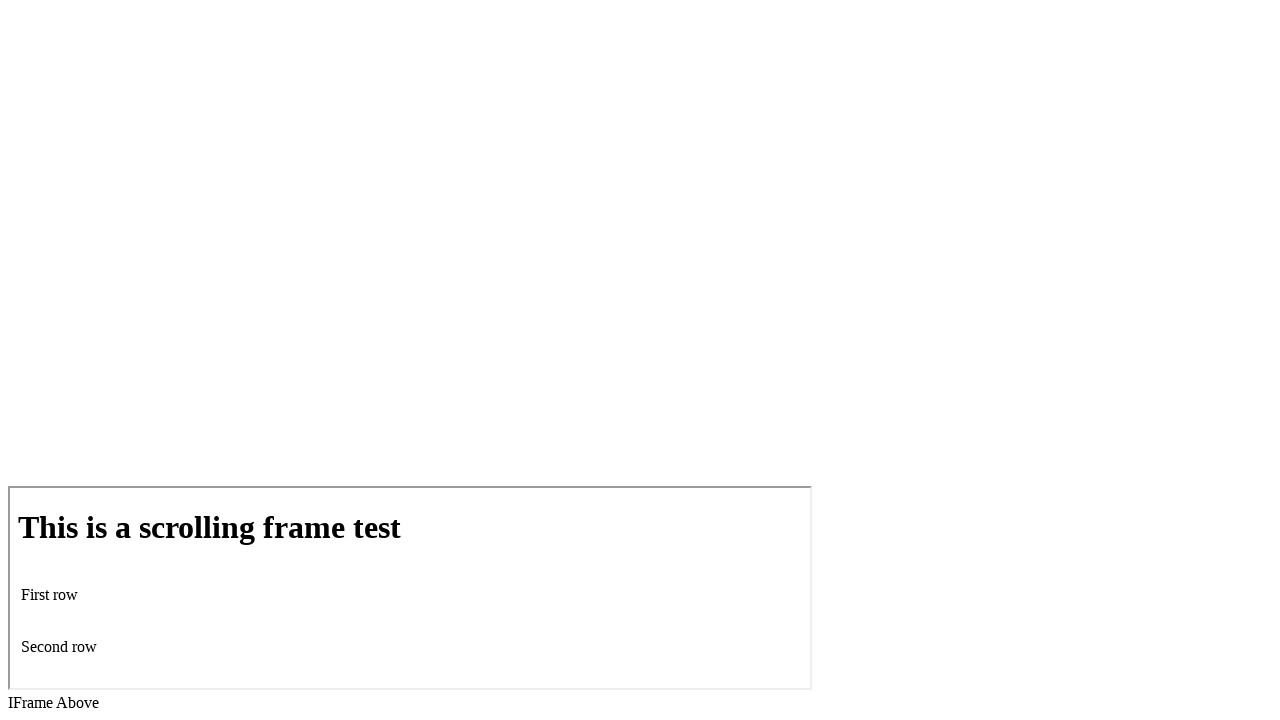

Moved mouse to footer position with 50px offset above at (640, 644)
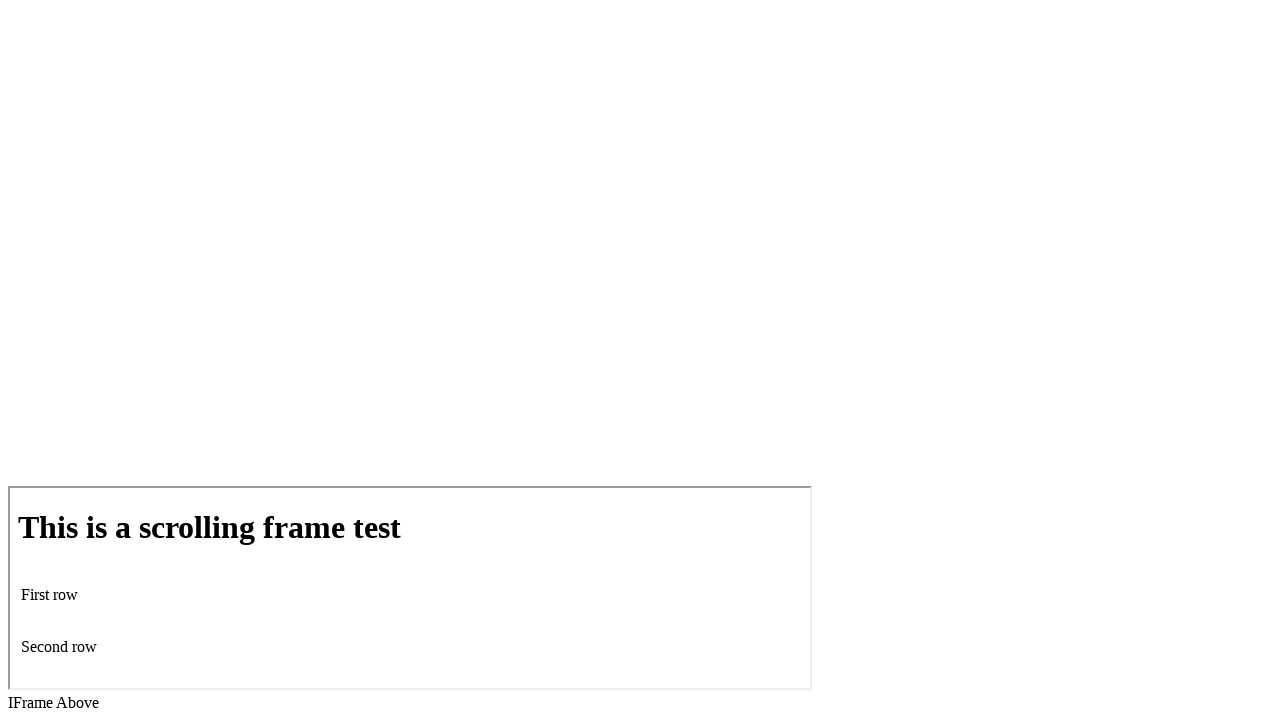

Scrolled page down by 200px from footer offset position
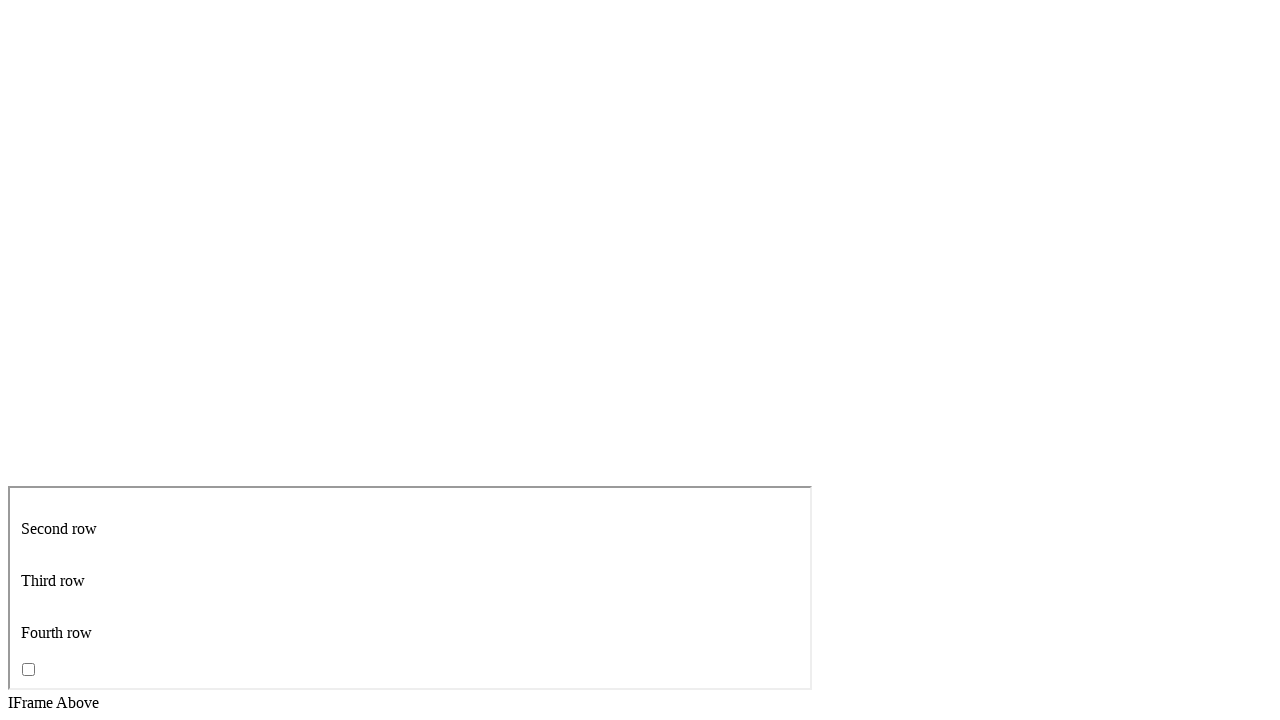

Waited 500ms for scroll animation to complete
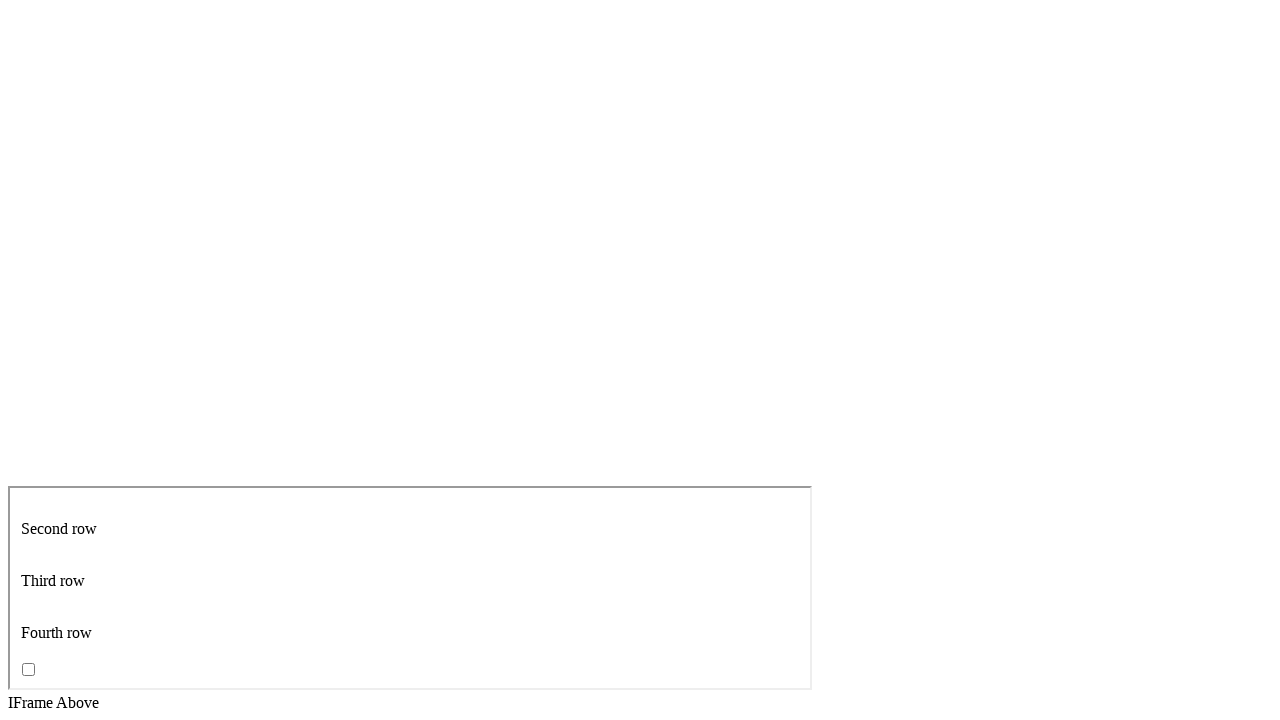

Located iframe element
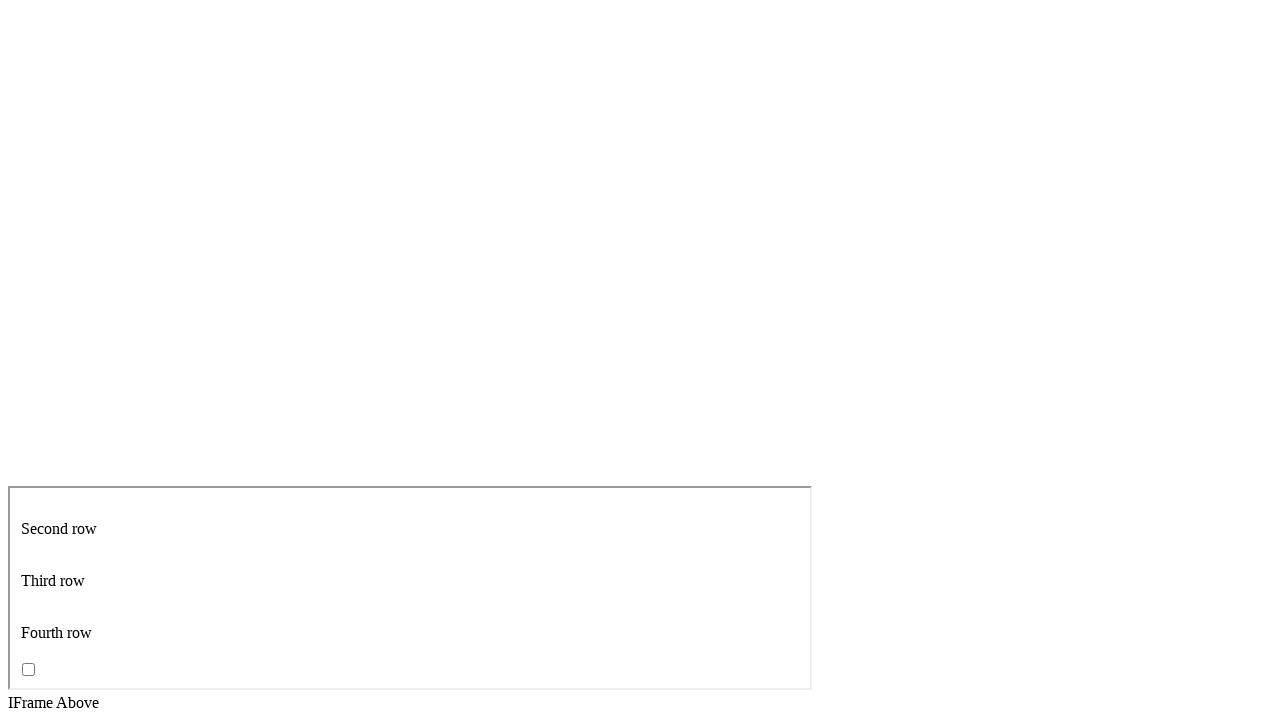

Located checkbox with name 'scroll_checkbox' in iframe
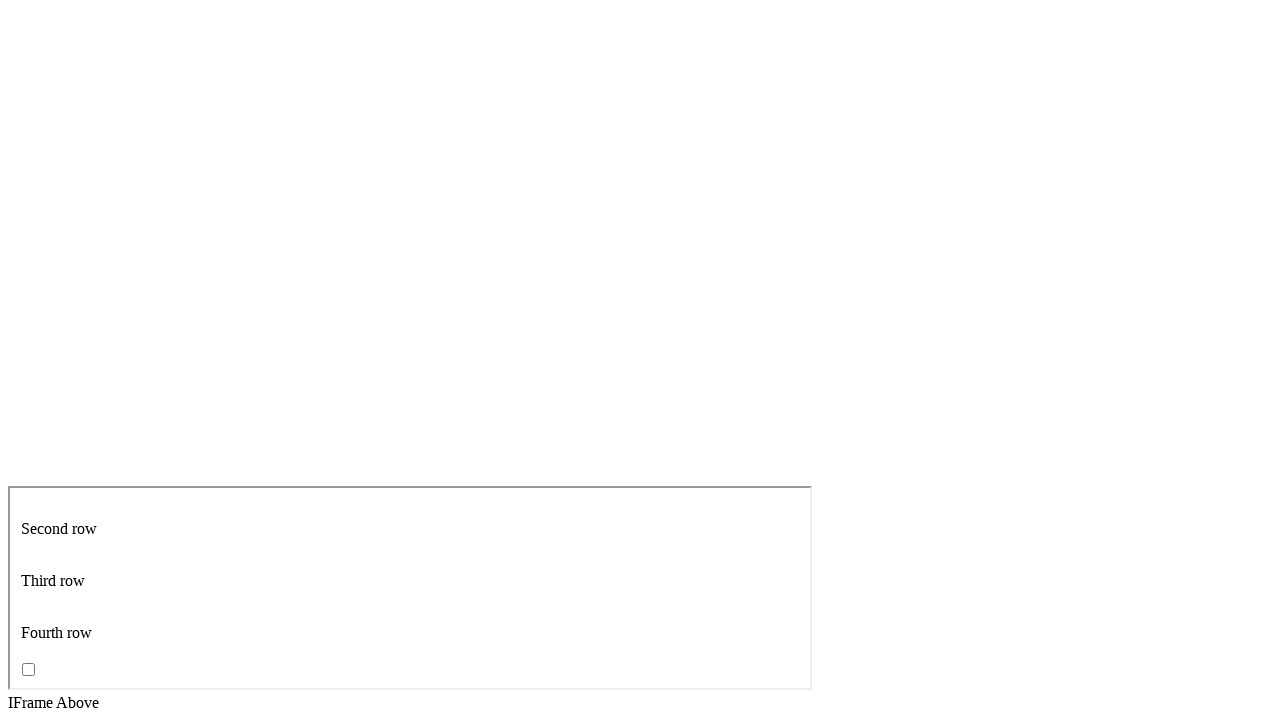

Verified checkbox is now visible in nested iframe
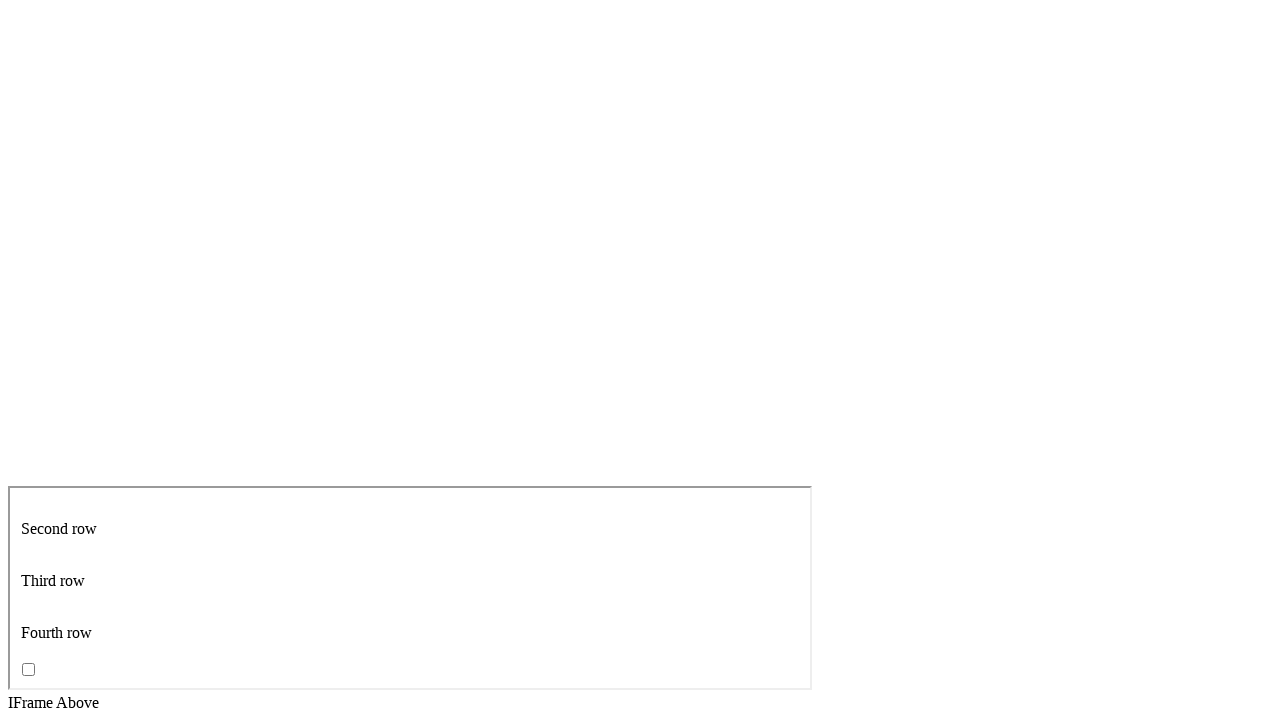

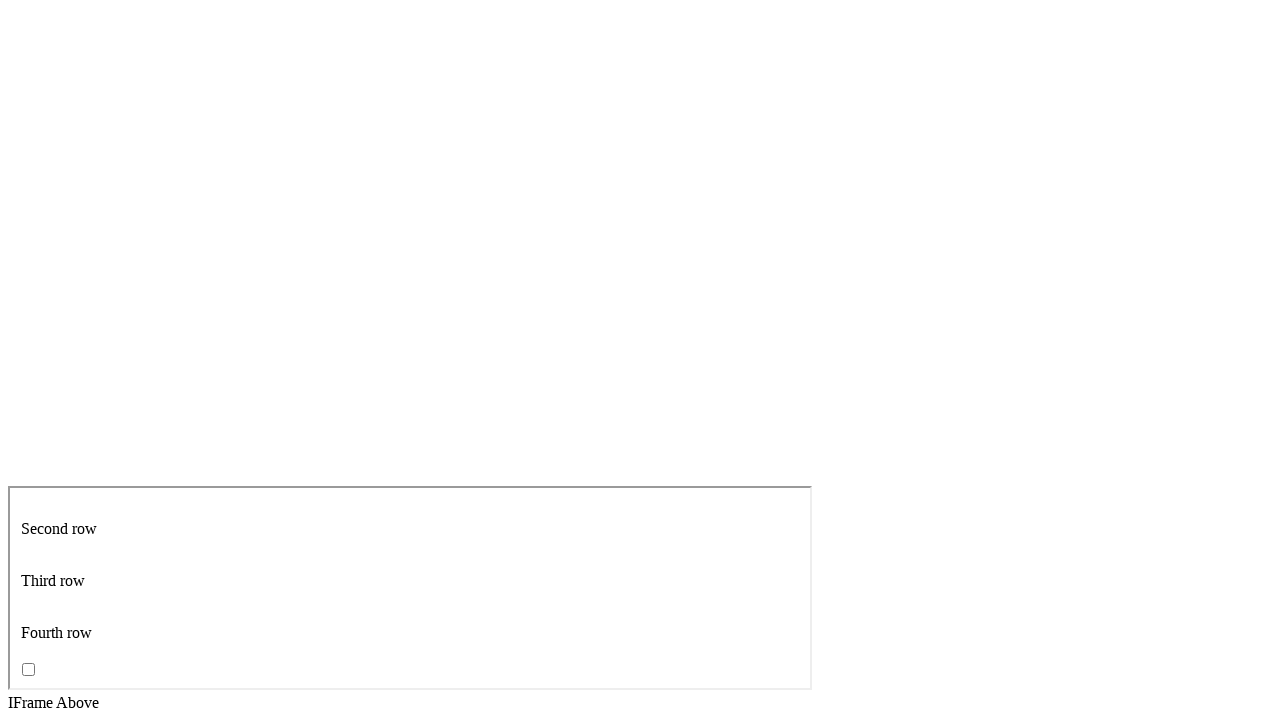